Tests alert handling by filling a name field, triggering a confirmation alert, and dismissing it

Starting URL: https://rahulshettyacademy.com/AutomationPractice/

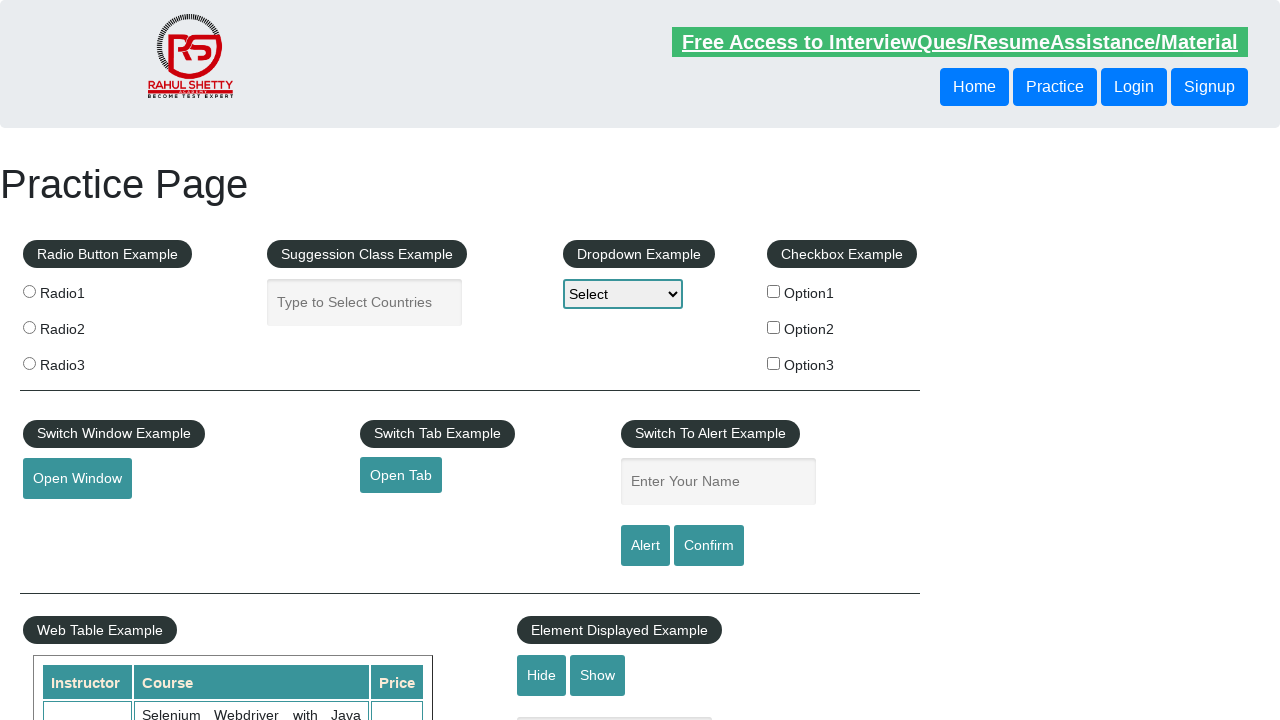

Filled name field with 'Aman' on input#name
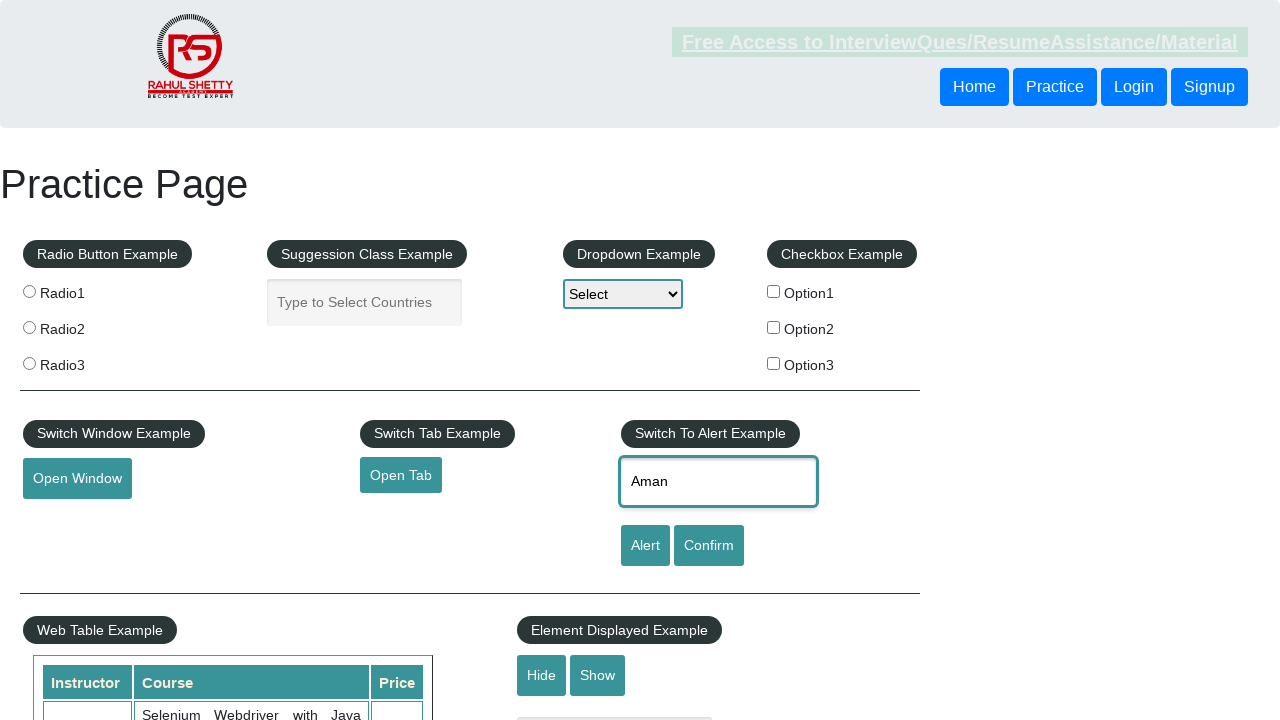

Clicked confirm button to trigger confirmation alert at (709, 546) on input#confirmbtn
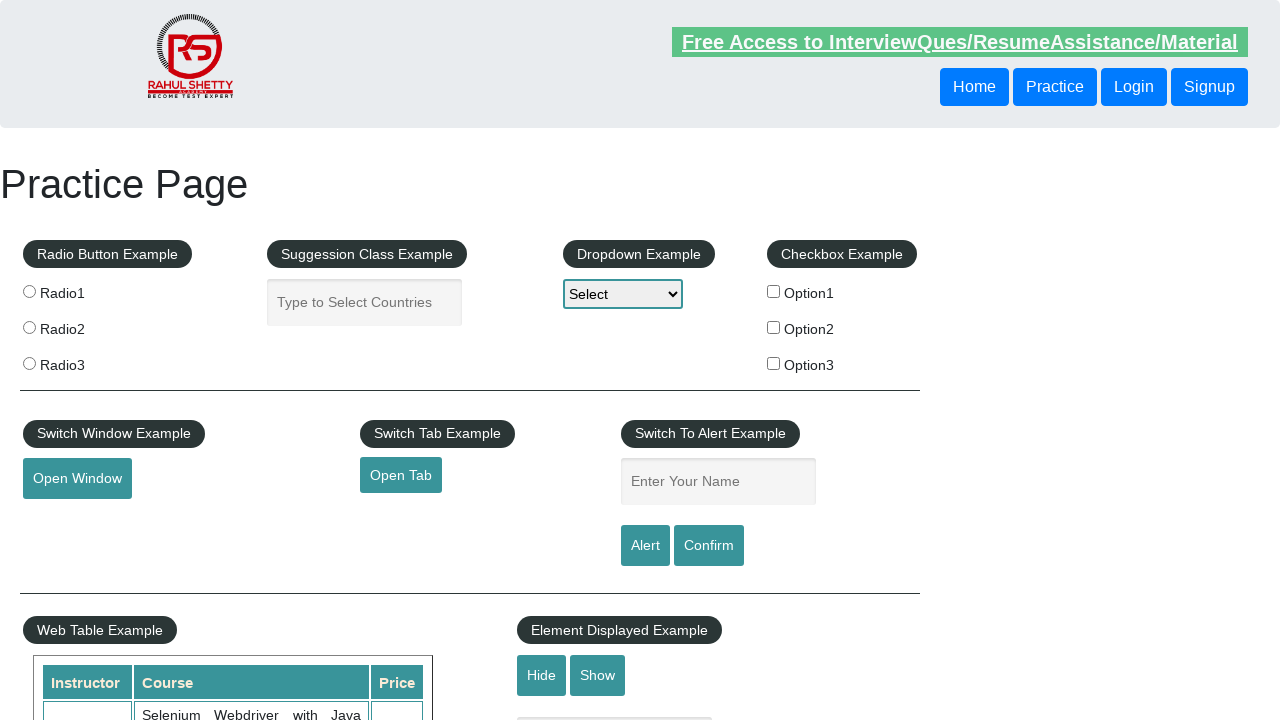

Set up dialog handler to dismiss confirmation alert
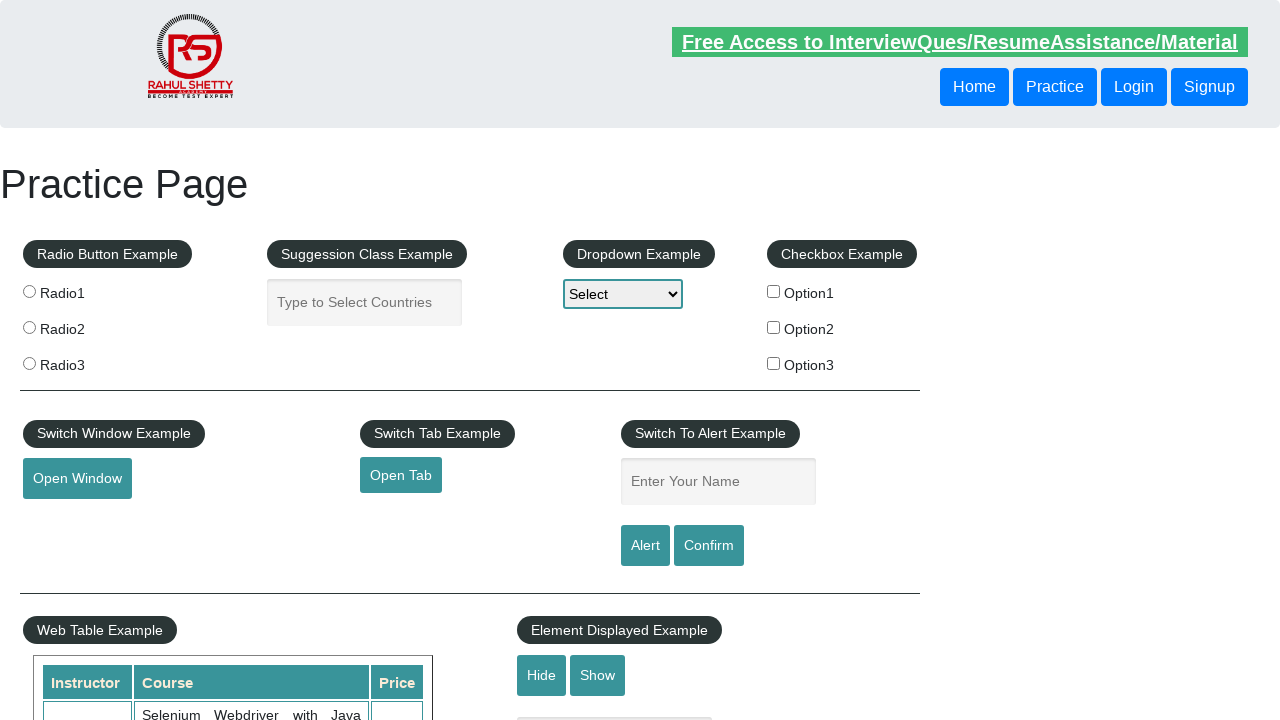

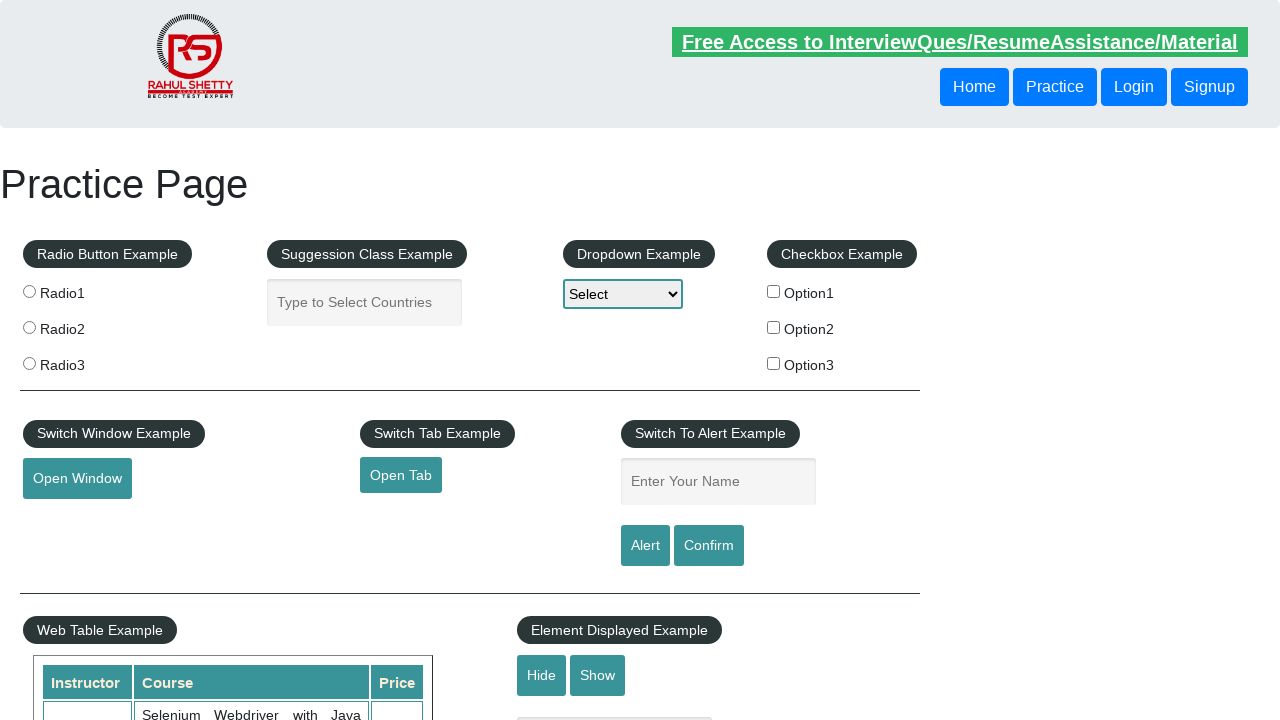